Tests page scrolling functionality by scrolling down 1000 pixels on a long page

Starting URL: https://bonigarcia.dev/selenium-webdriver-java/long-page.html

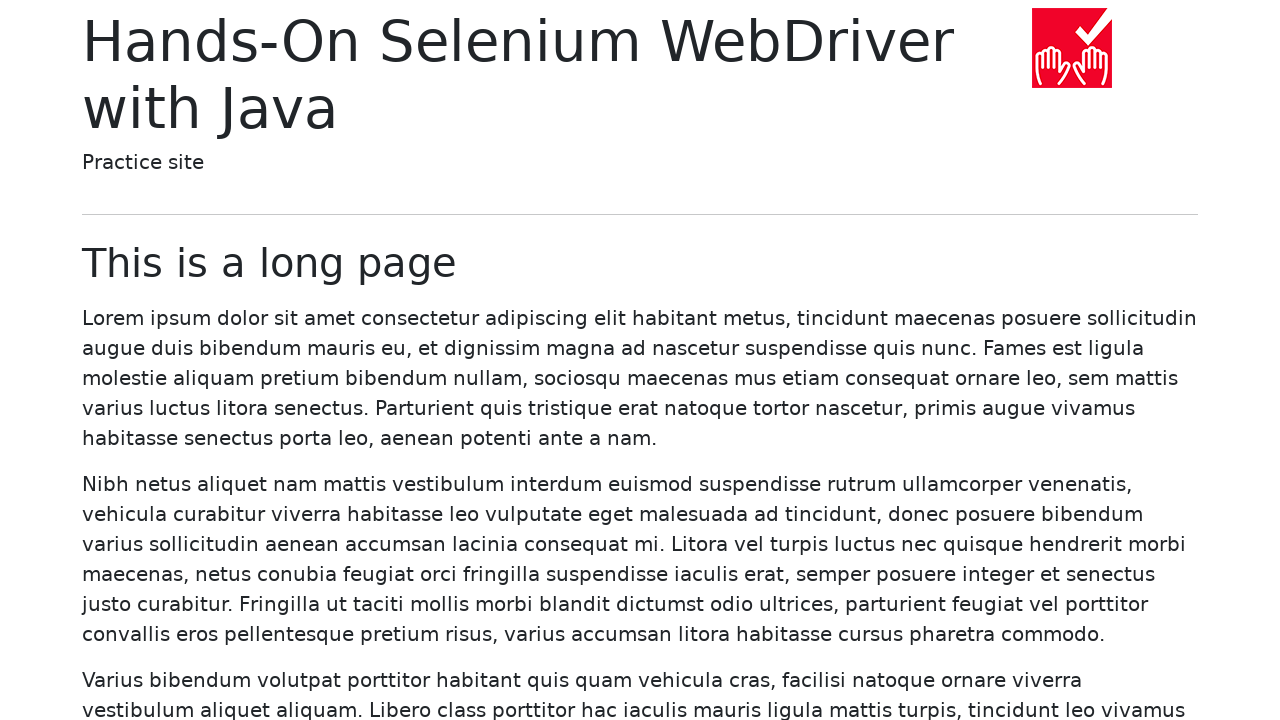

Scrolled down 1000 pixels on the long page
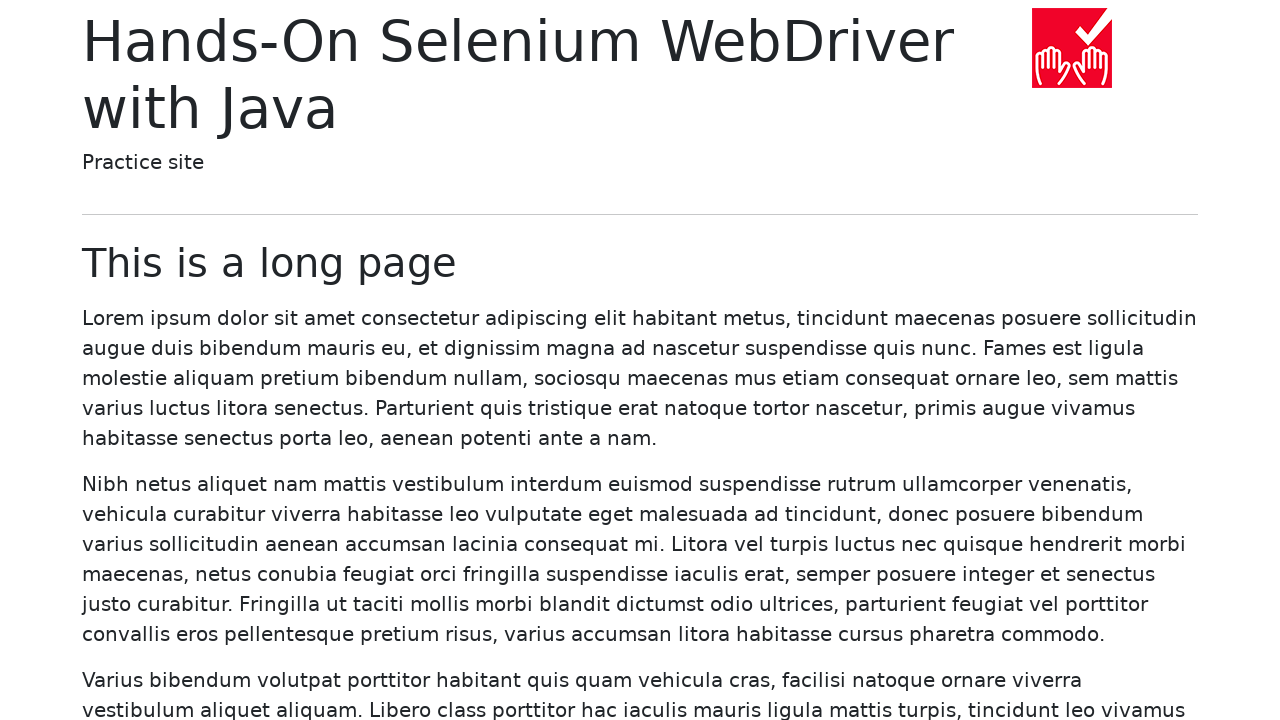

Waited 3 seconds for scroll effect to be visible
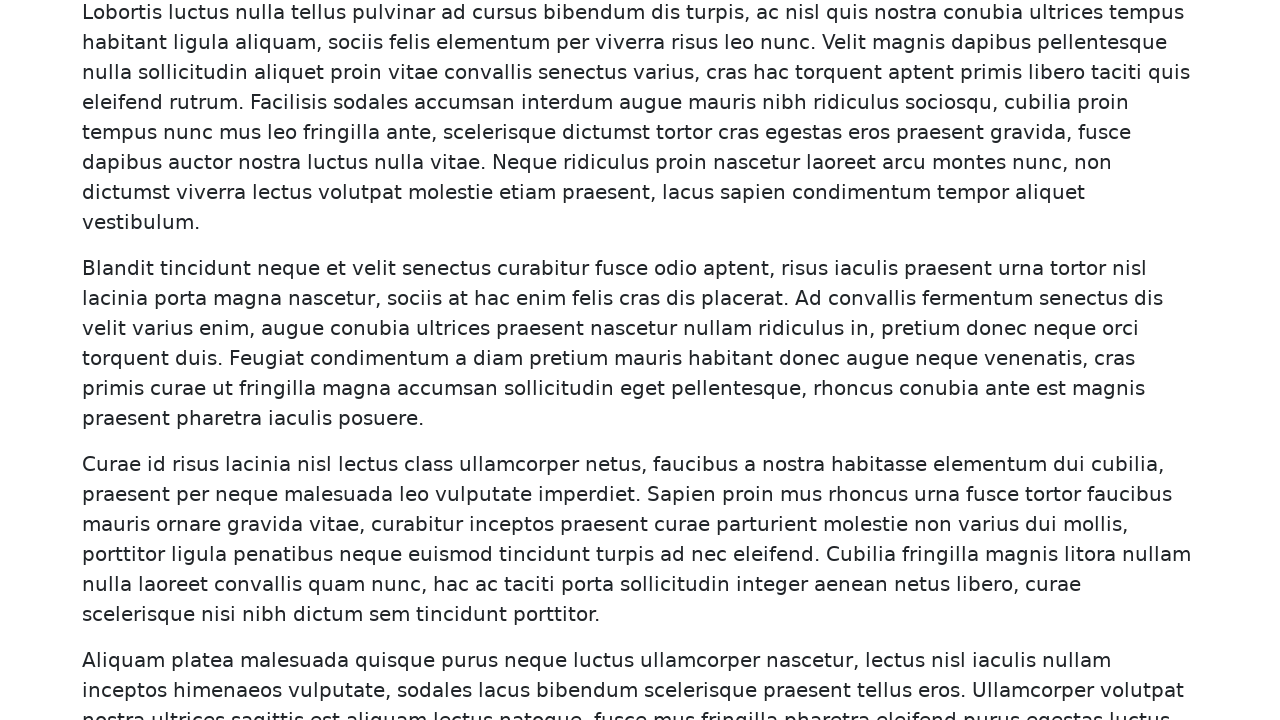

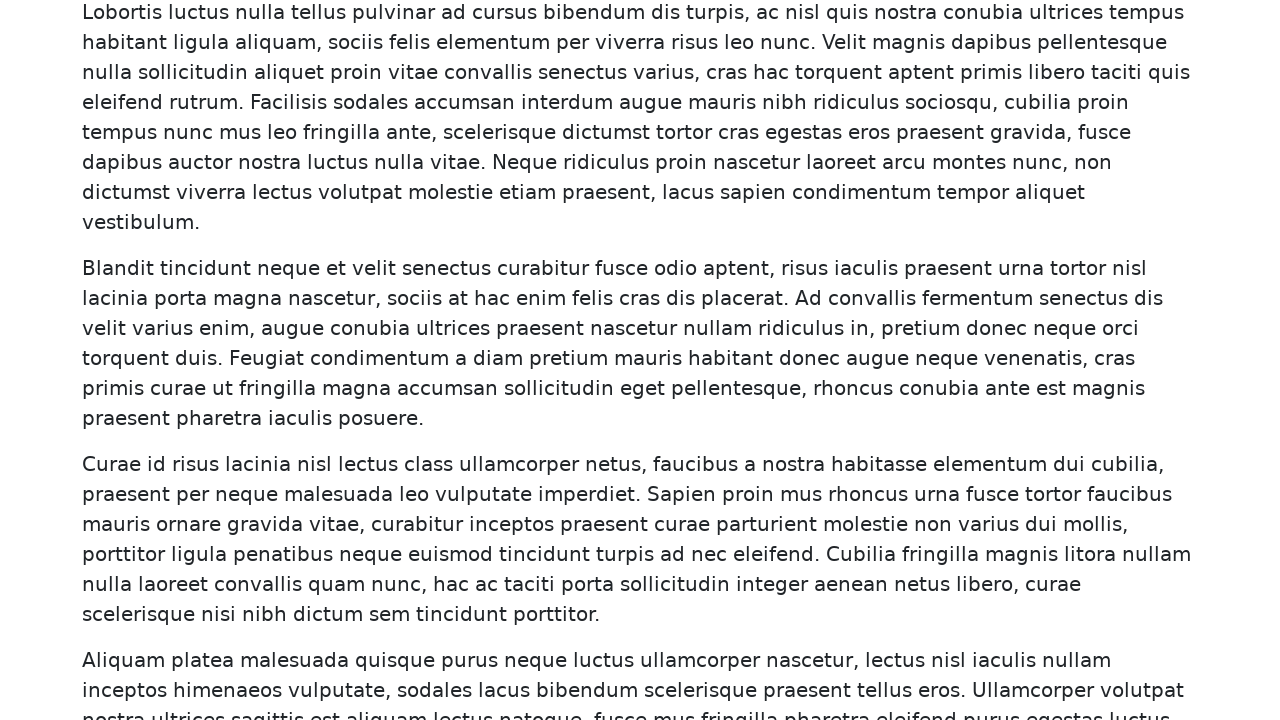